Tests reading and verifying data from a table element on the page

Starting URL: https://codenboxautomationlab.com/practice/

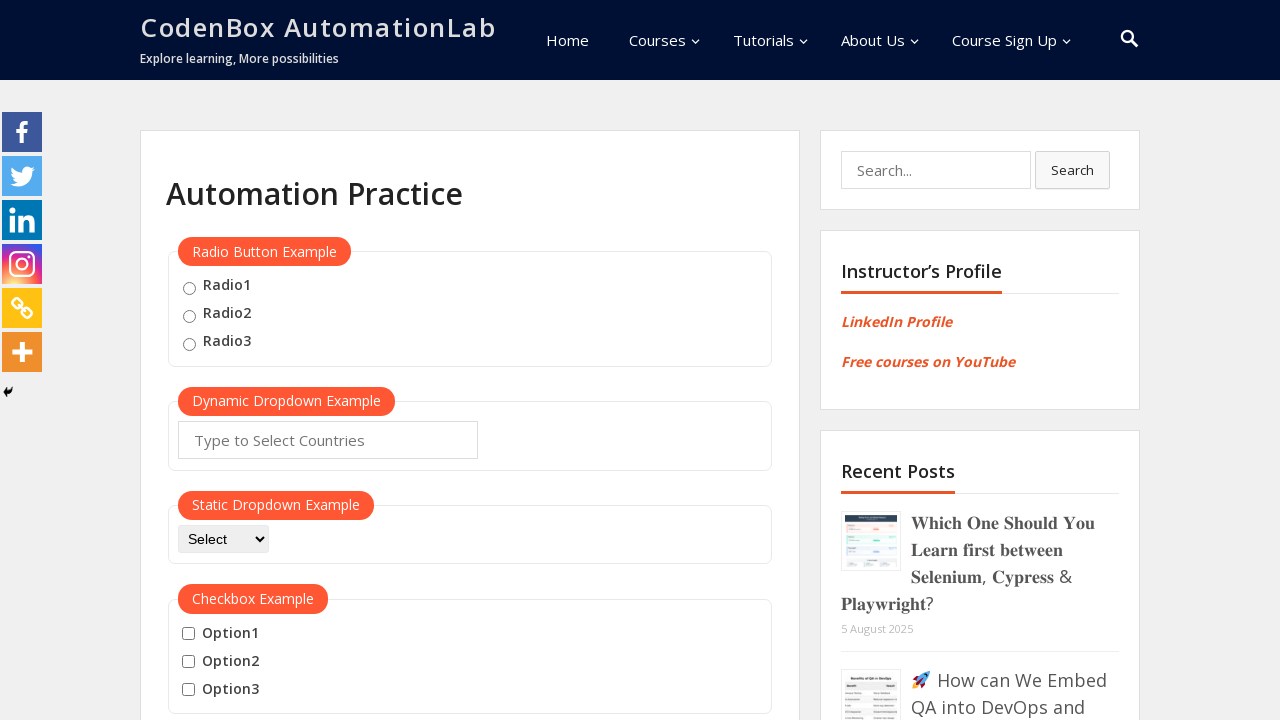

Navigated to CodeBox automation lab practice page
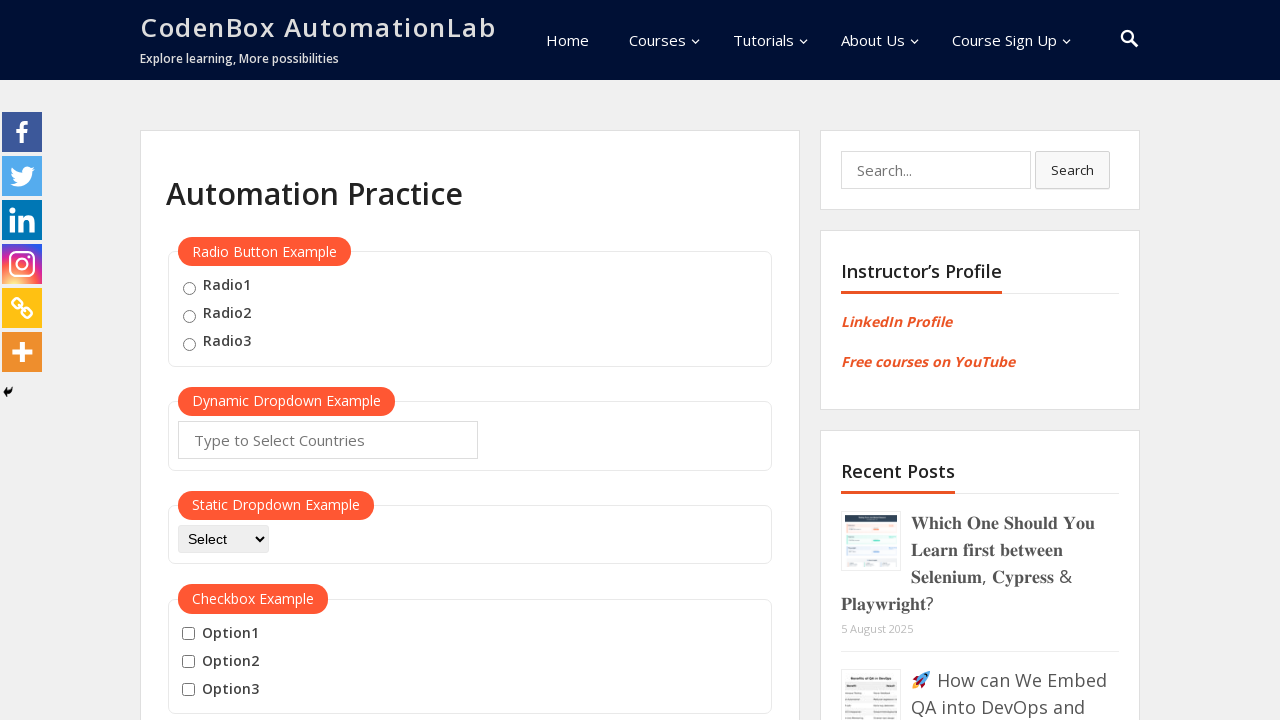

Located the product table element
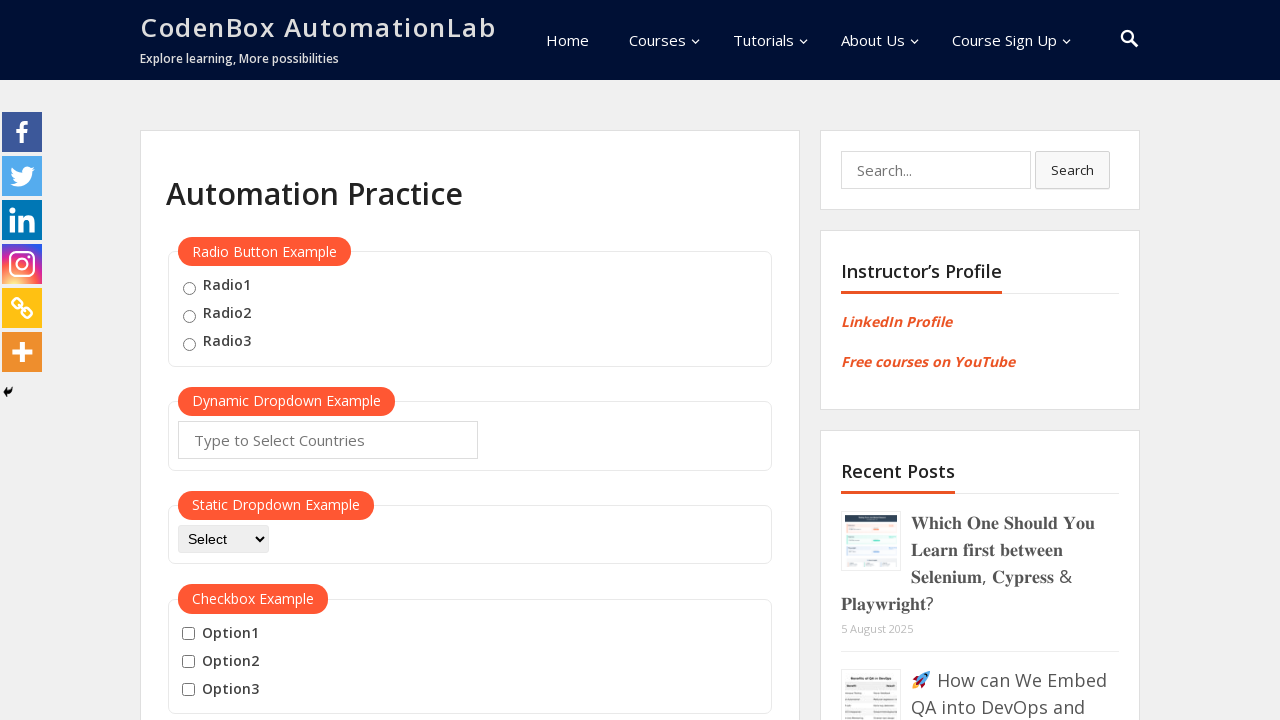

Retrieved all table data cells
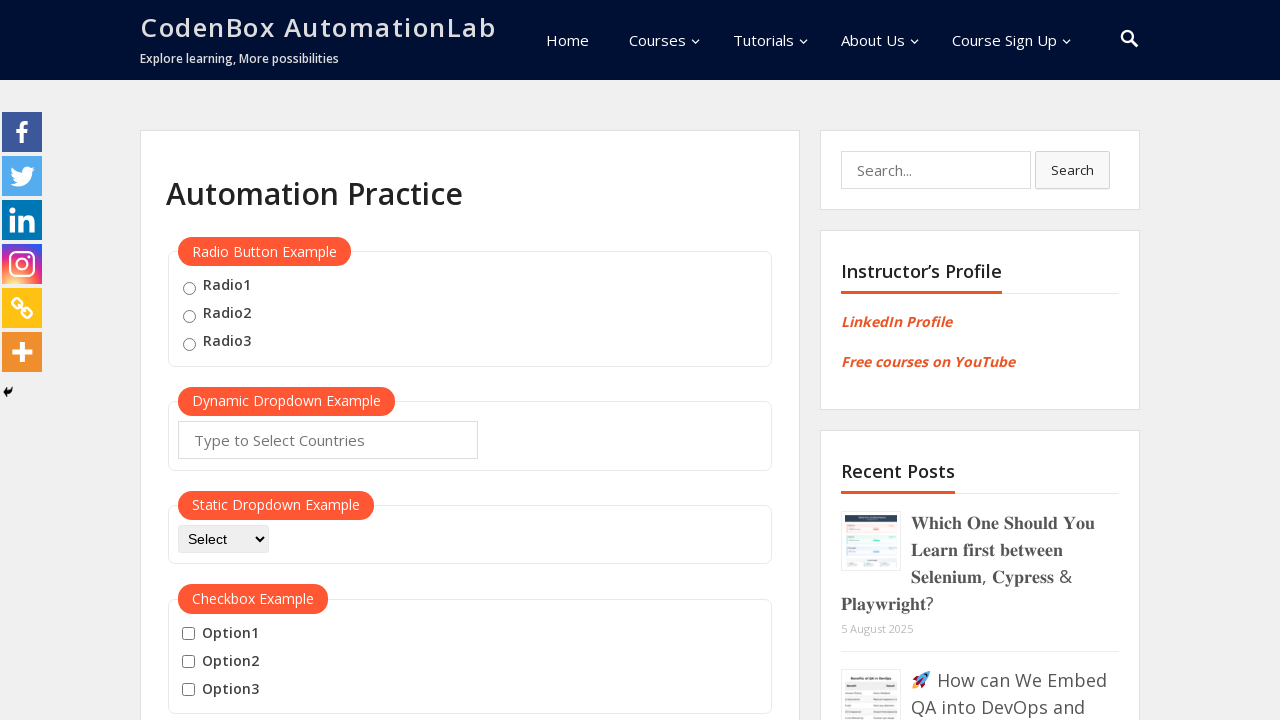

Read price value from table: 10
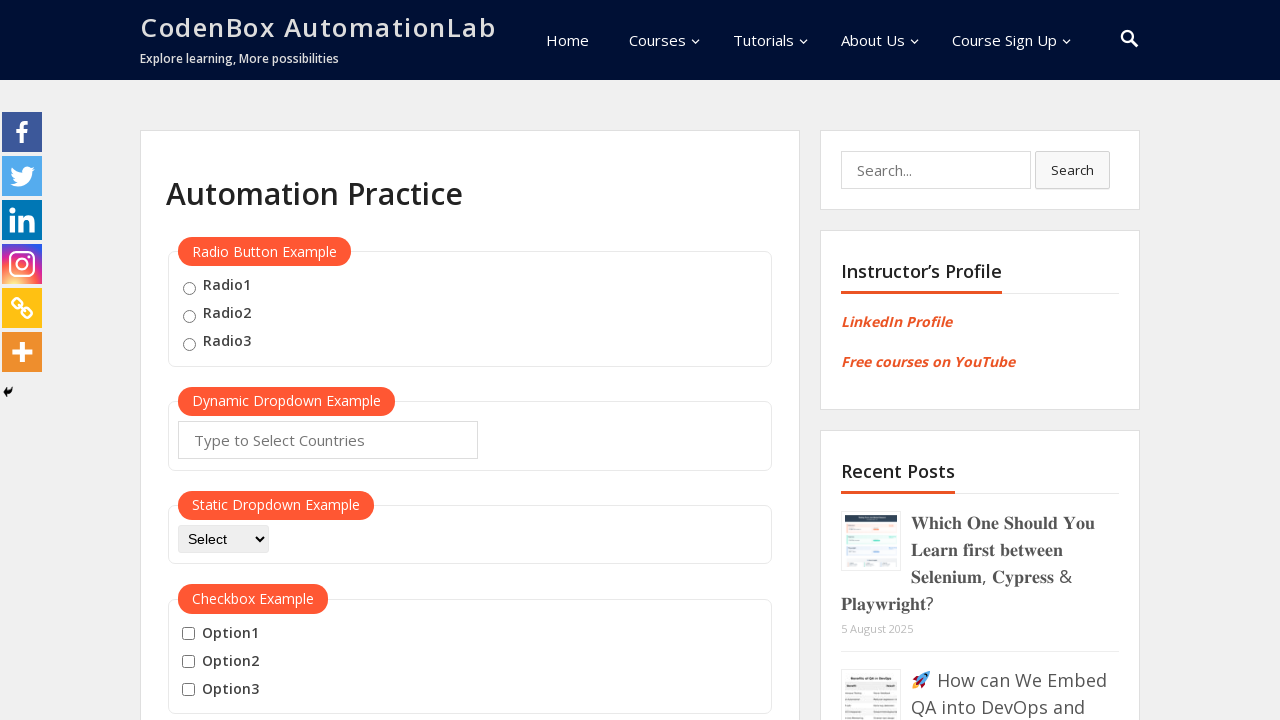

Read price value from table: 10
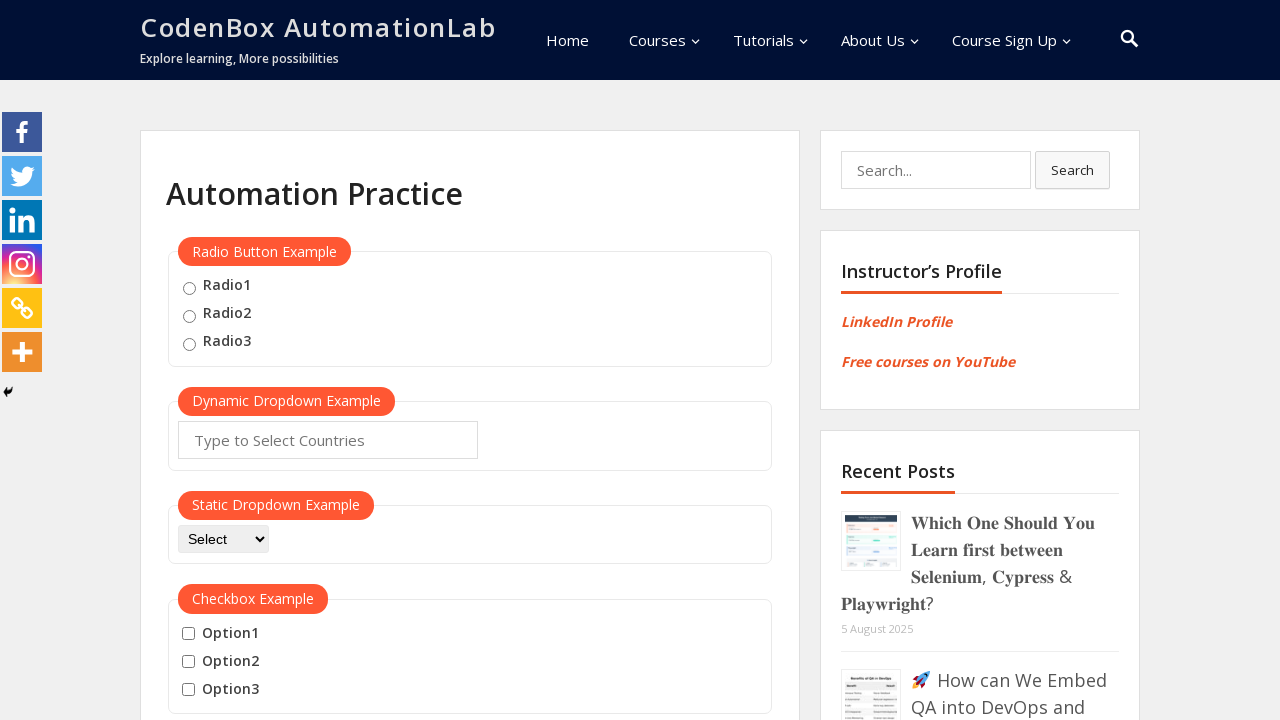

Read price value from table: 20
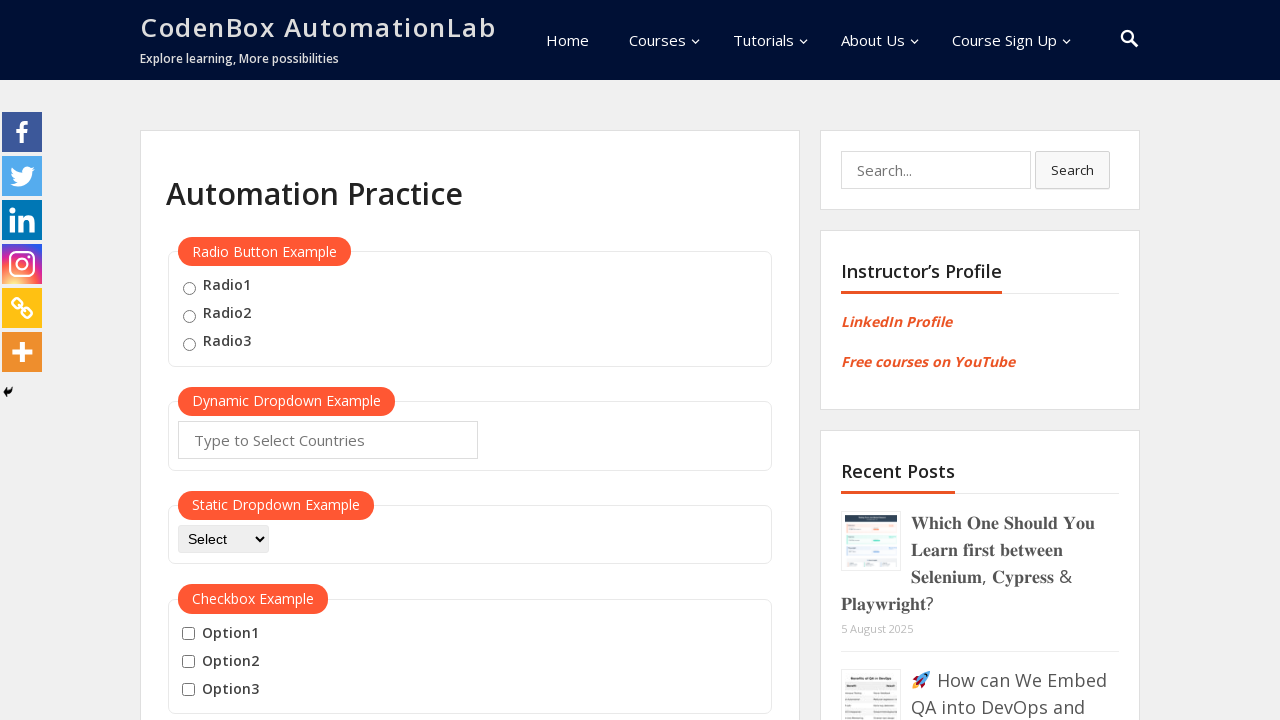

Read price value from table: 25
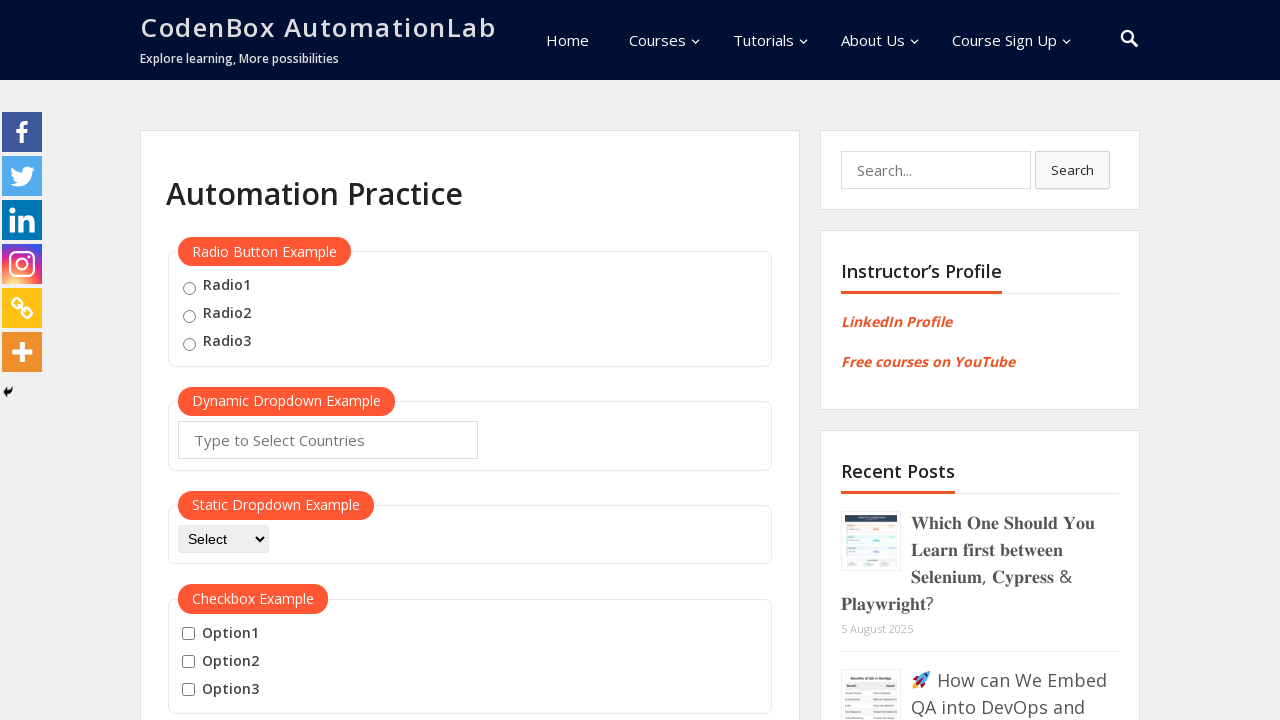

Read price value from table: 22
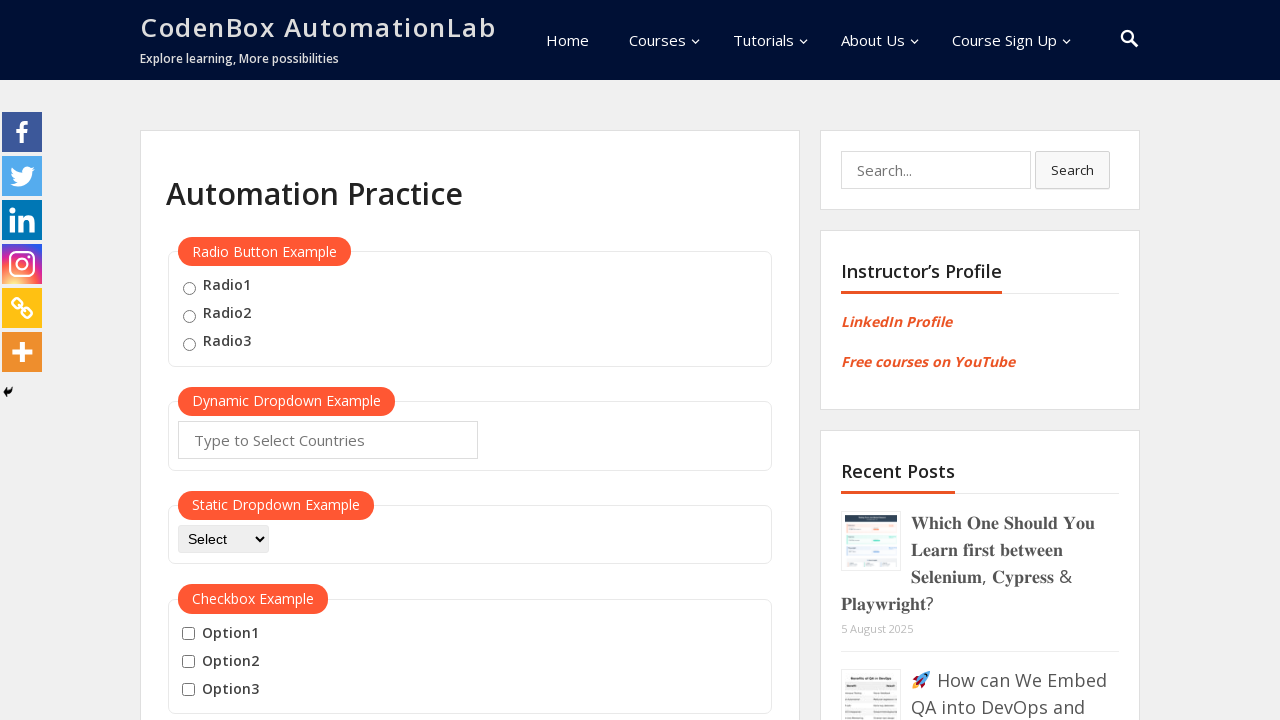

Read price value from table: 30
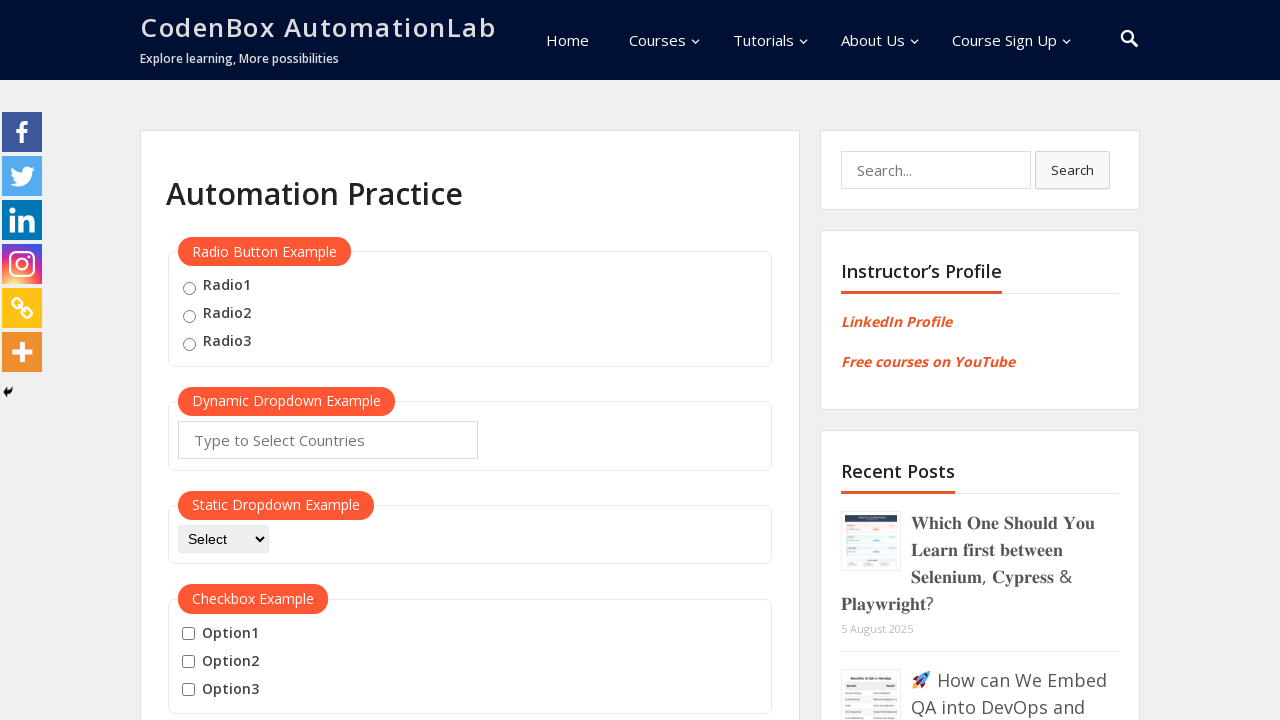

Read price value from table: 40
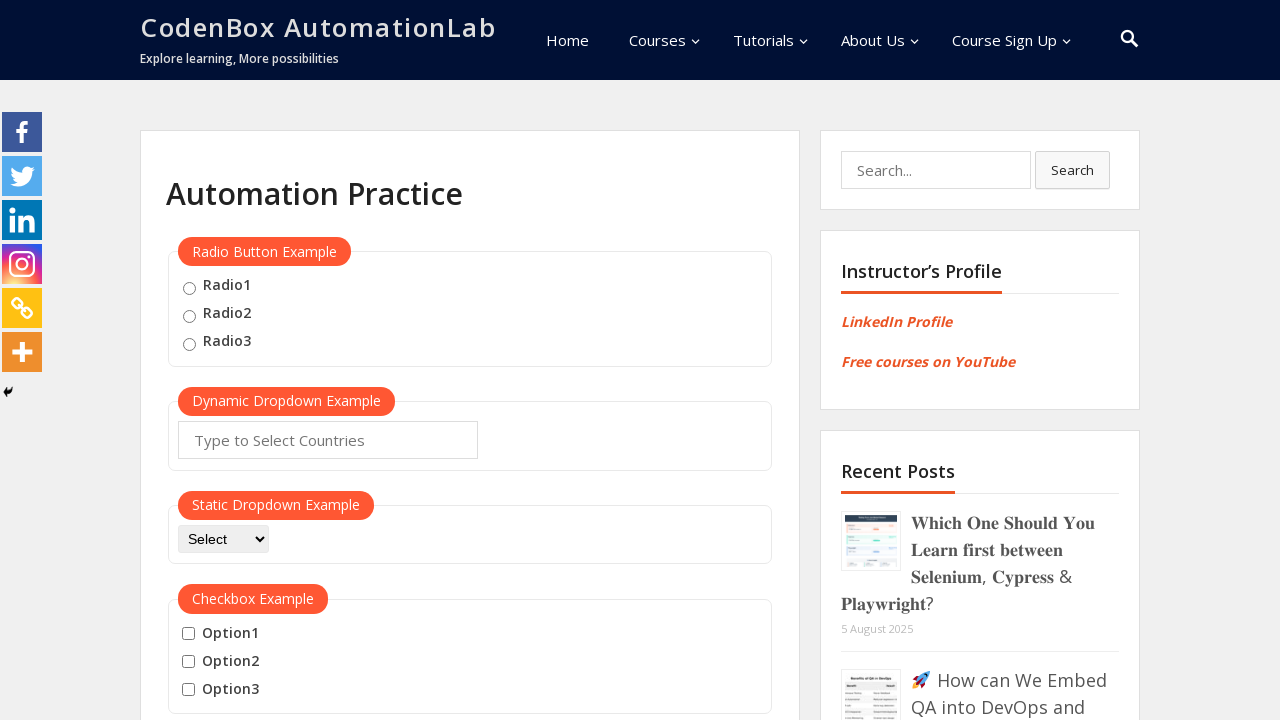

Read price value from table: 45
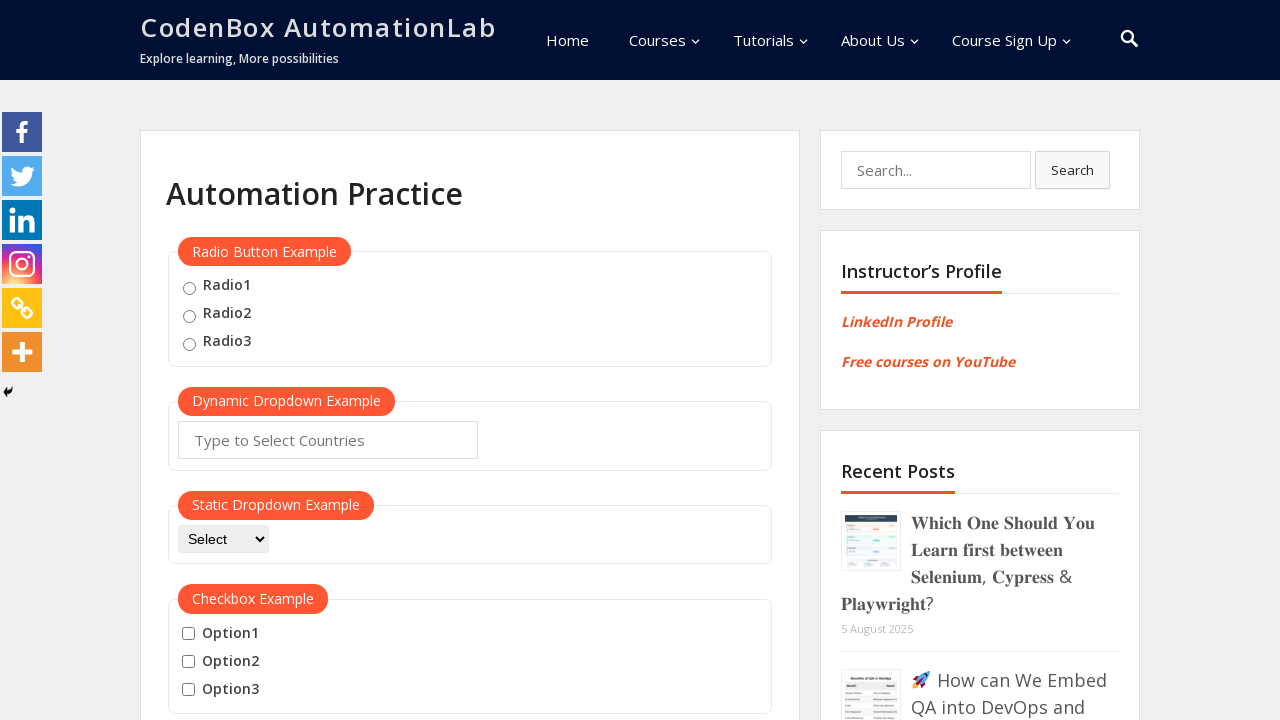

Read price value from table: 45
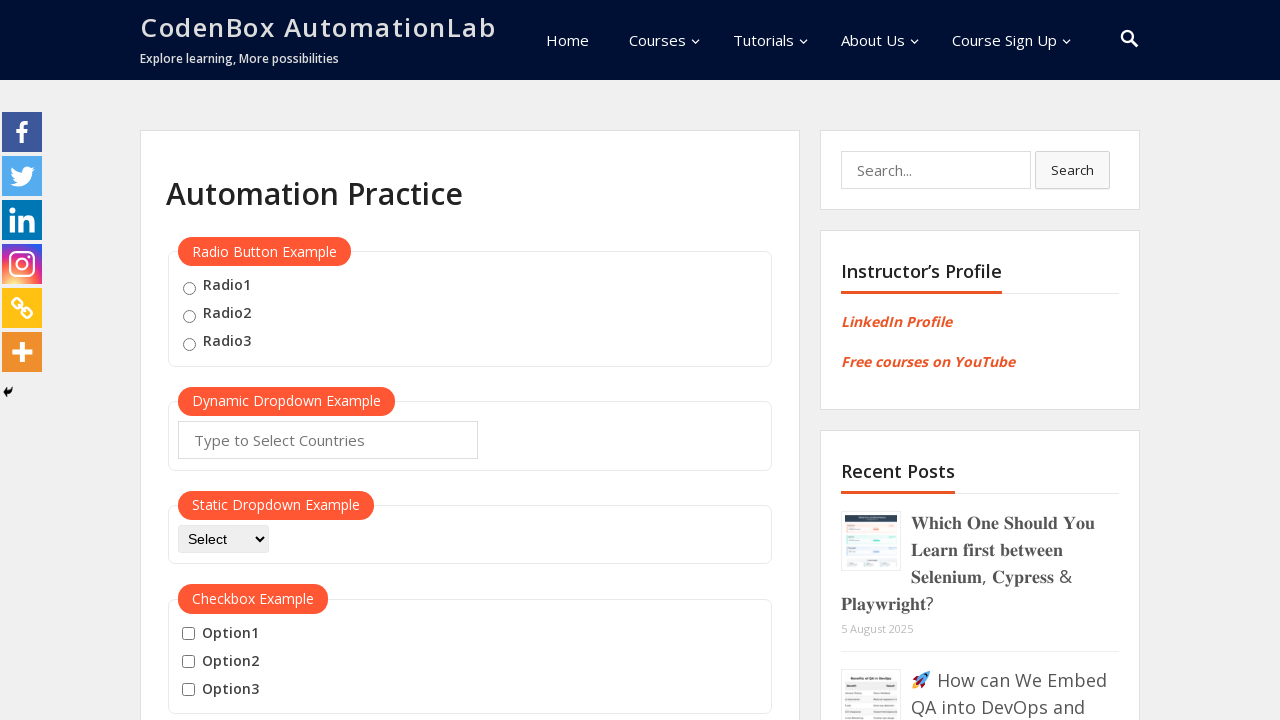

Read price value from table: 50
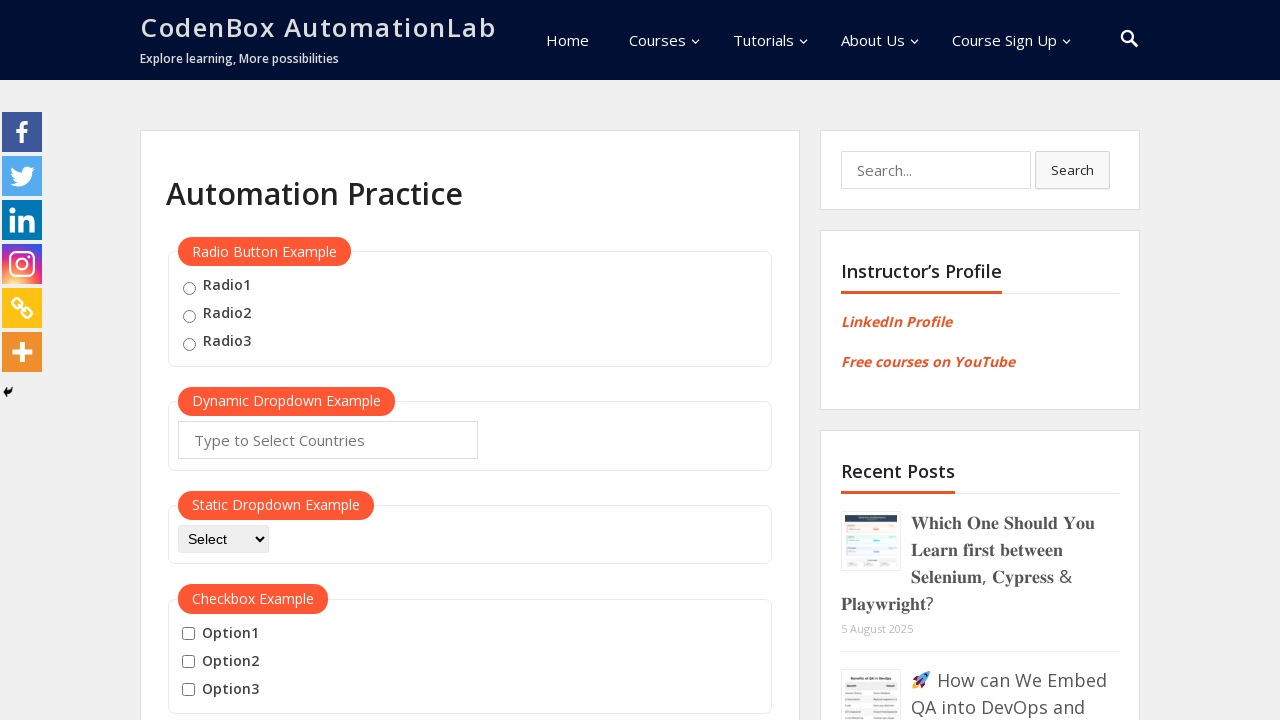

Read price value from table: 297
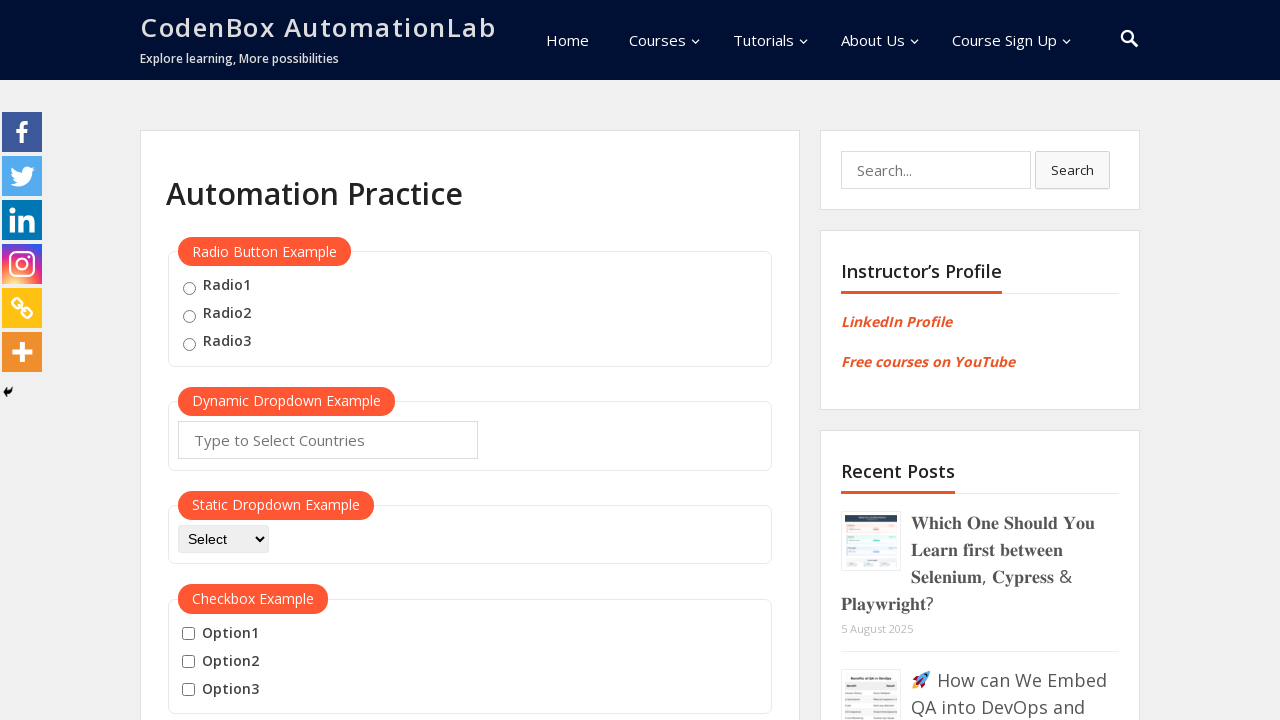

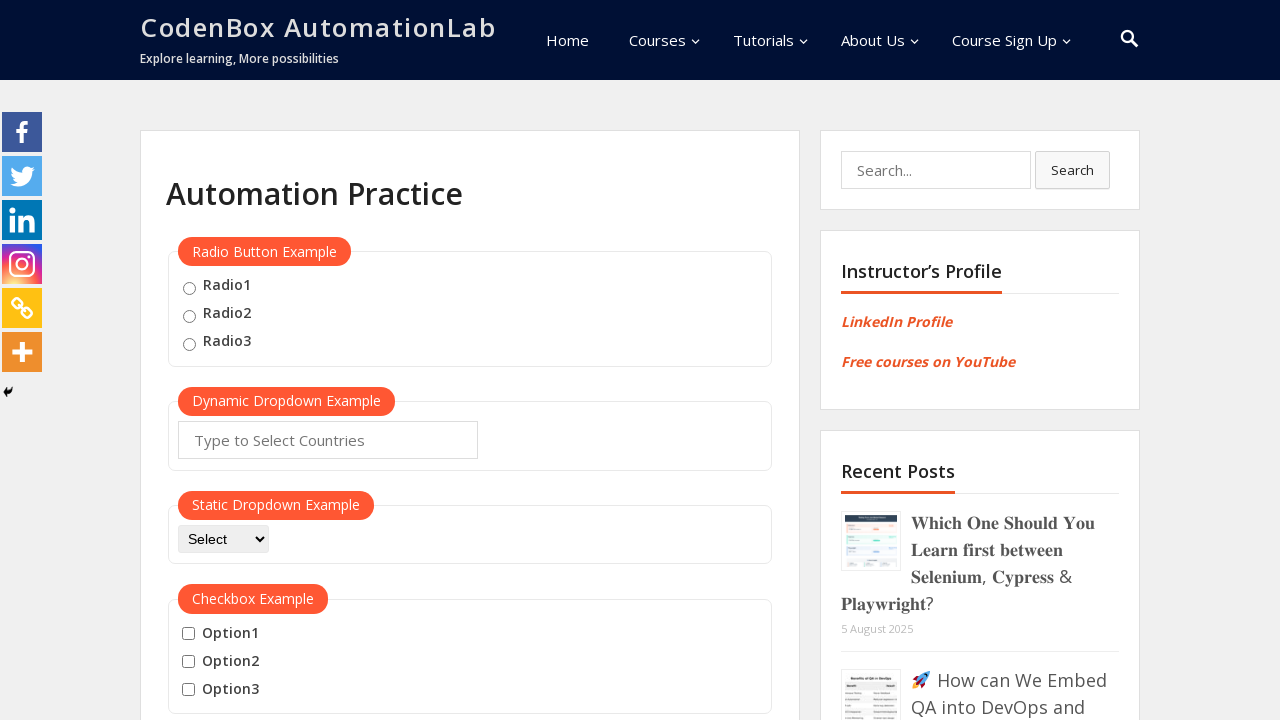